Tests frame handling using frameLocator method to access a frame by its src attribute and fill an input field.

Starting URL: https://ui.vision/demo/webtest/frames/

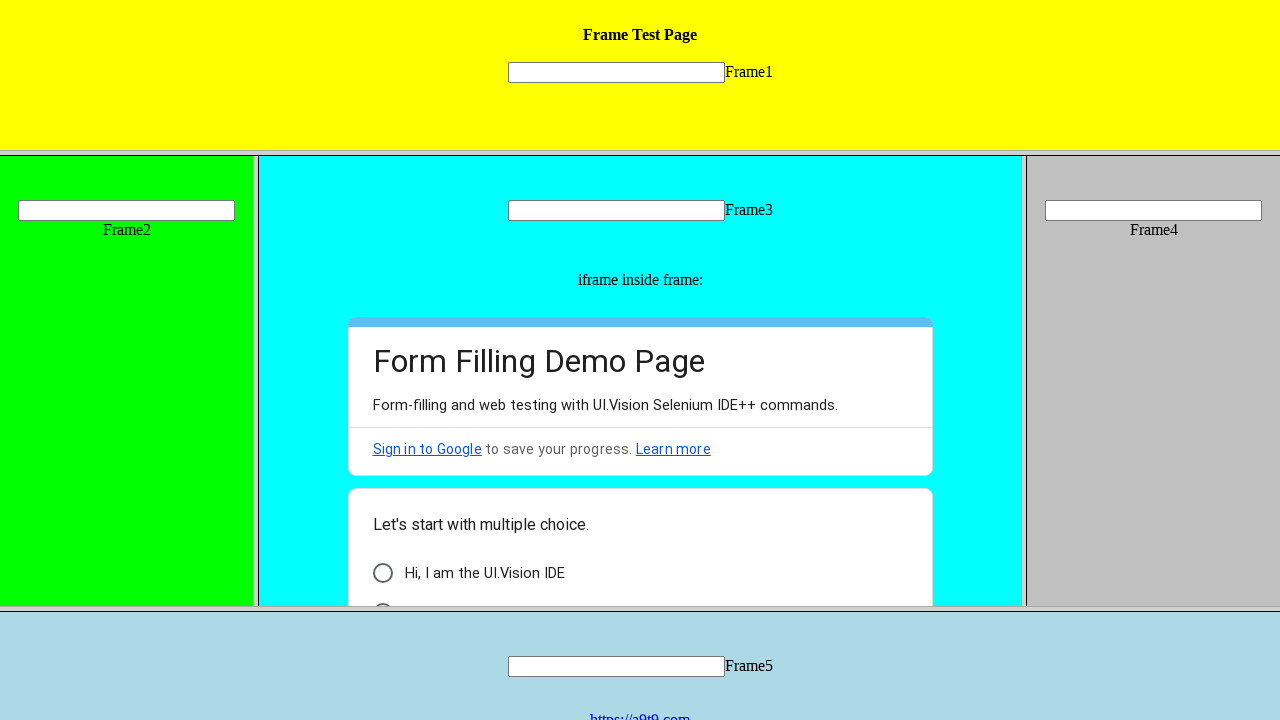

Located frame with src='frame_2.html' using frameLocator
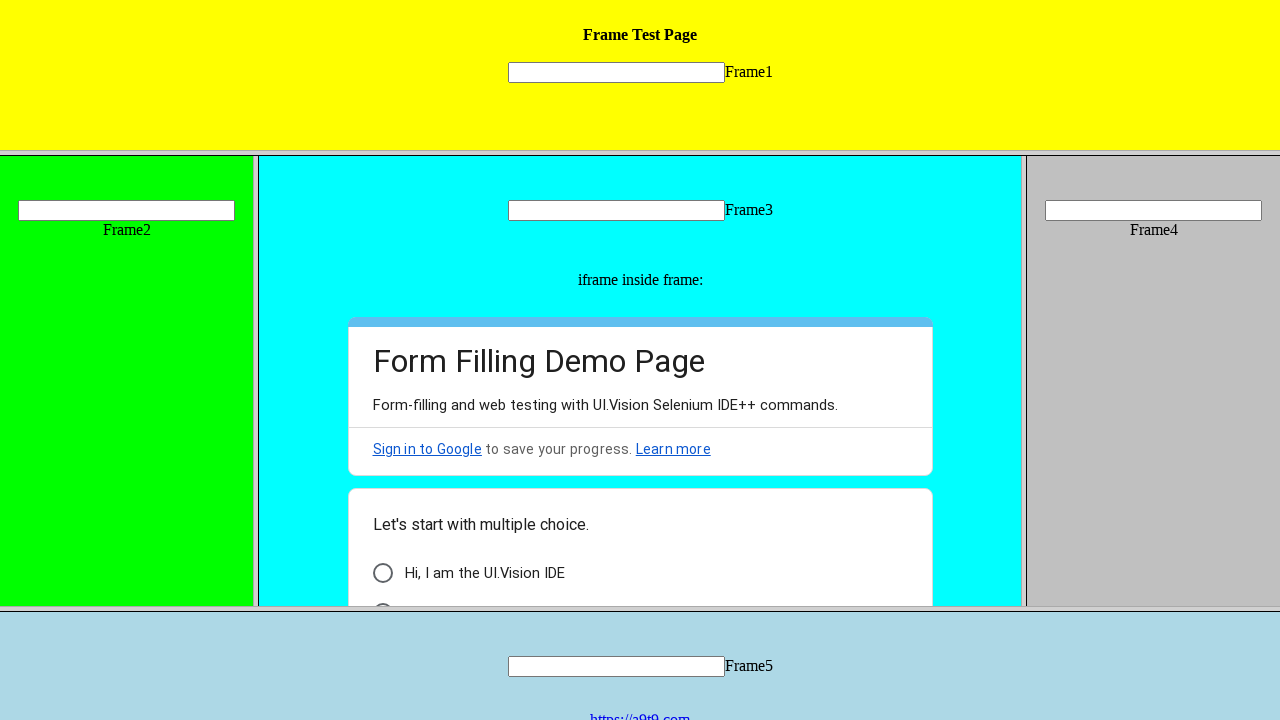

Filled input field 'mytext2' with 'Playwright' in frame_2 on frame[src="frame_2.html"] >> internal:control=enter-frame >> input[name="mytext2
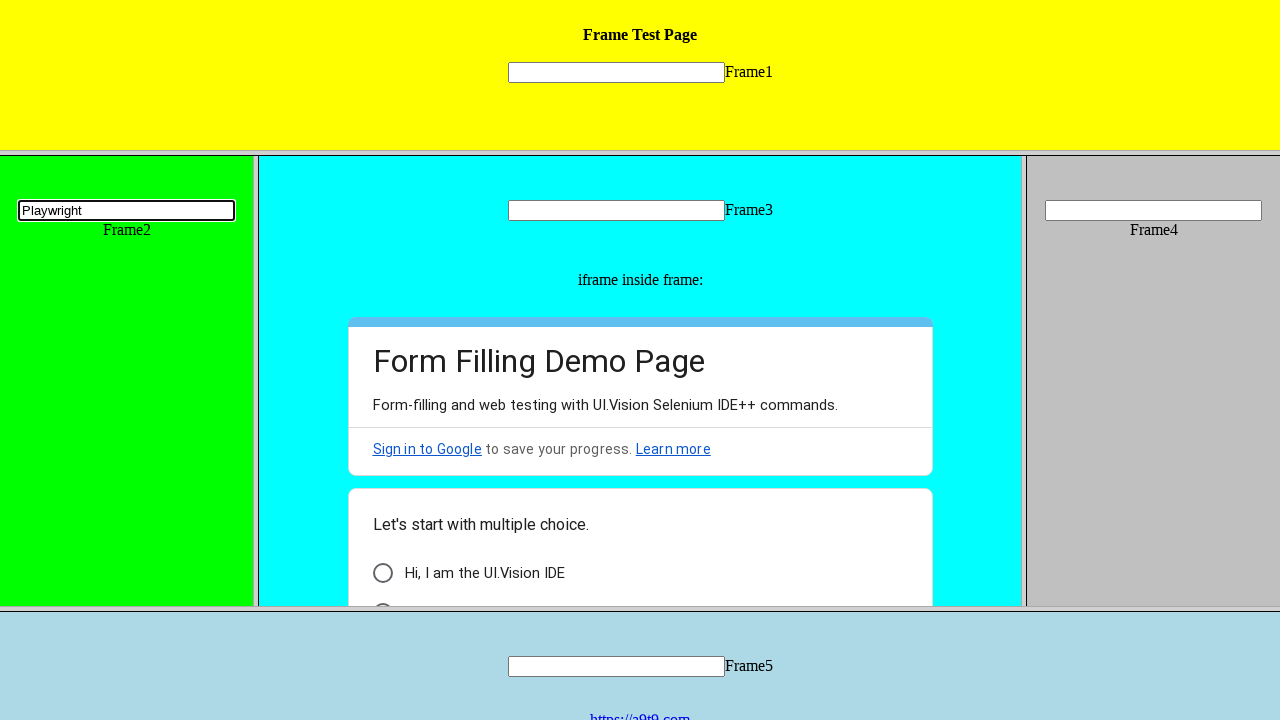

Waited for page DOM content to load
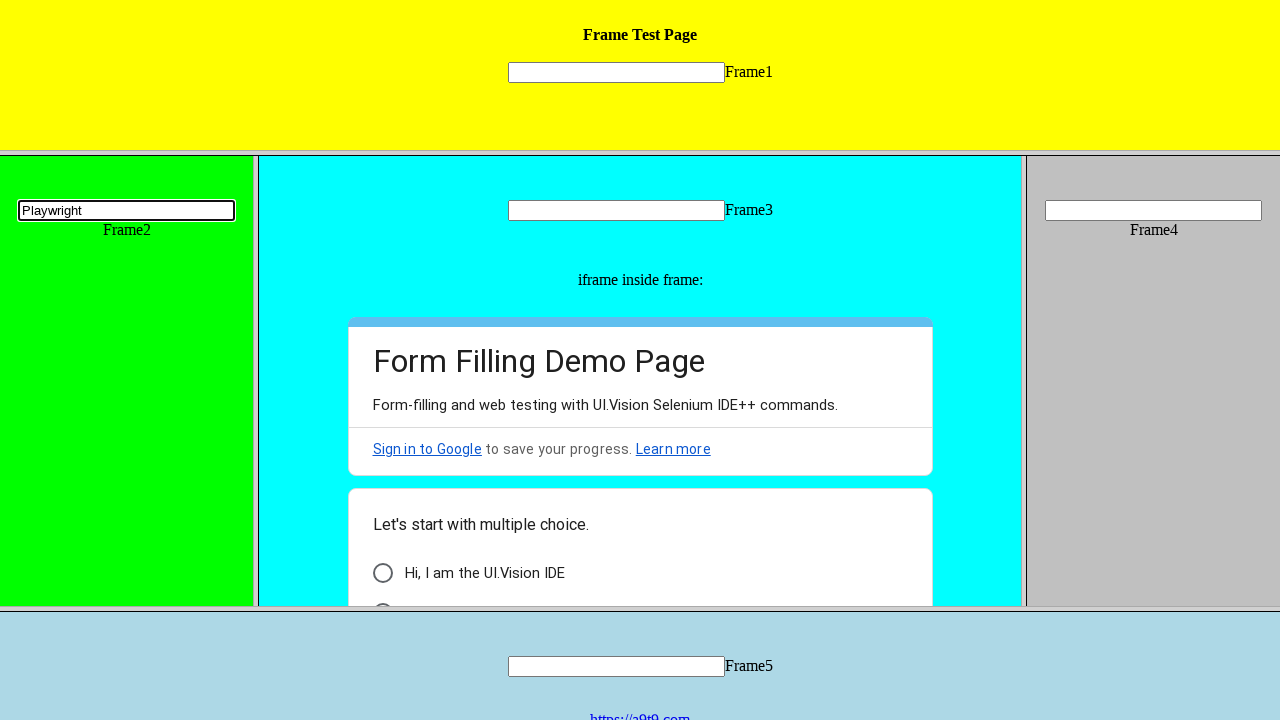

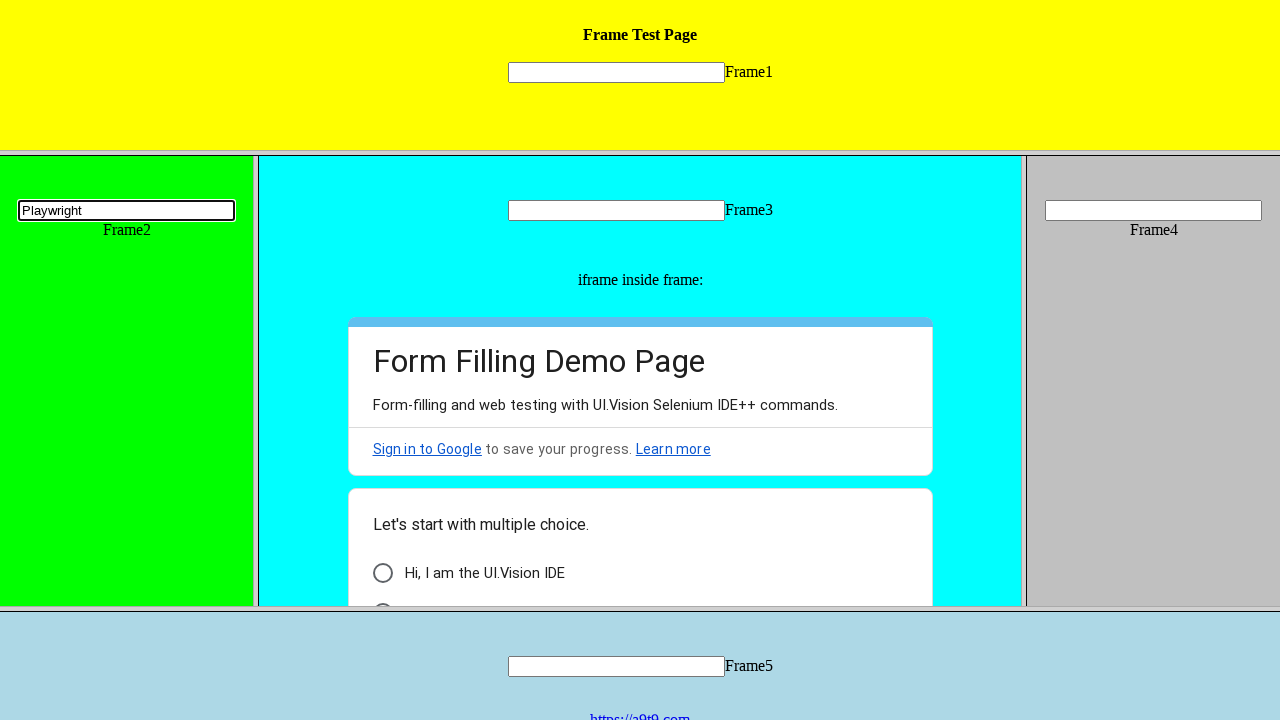